Tests browser window positioning by maximizing the window and then setting it to a specific position on screen

Starting URL: https://www.hdfcbank.com/

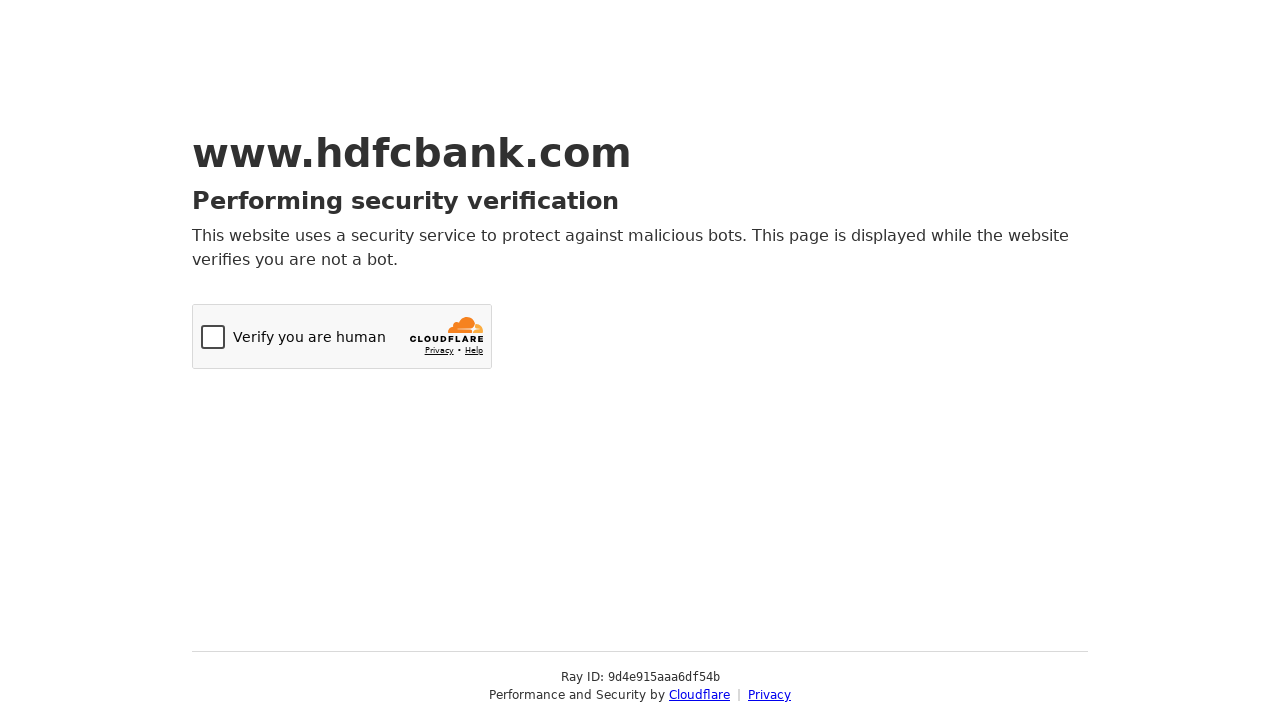

Set viewport size to 1920x1080 (maximized window)
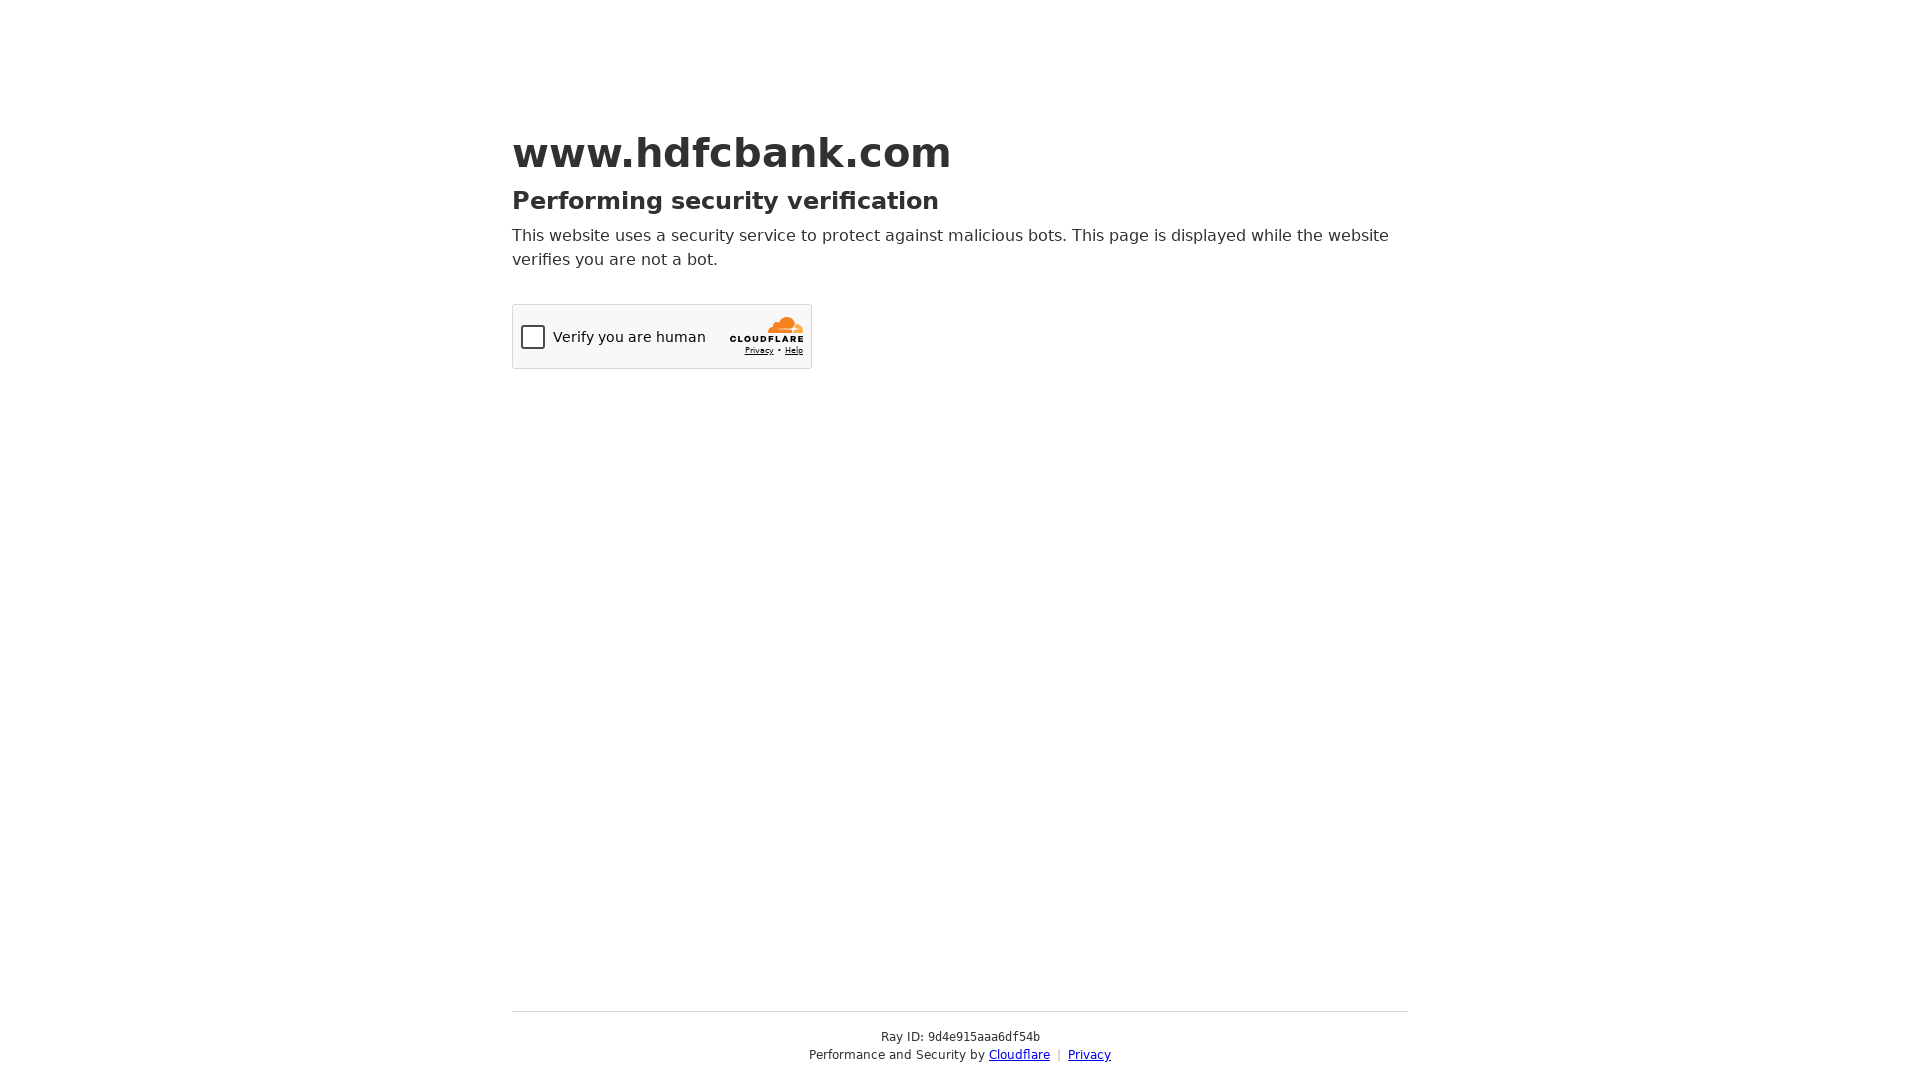

Set viewport size to 1024x768 (specific position simulation)
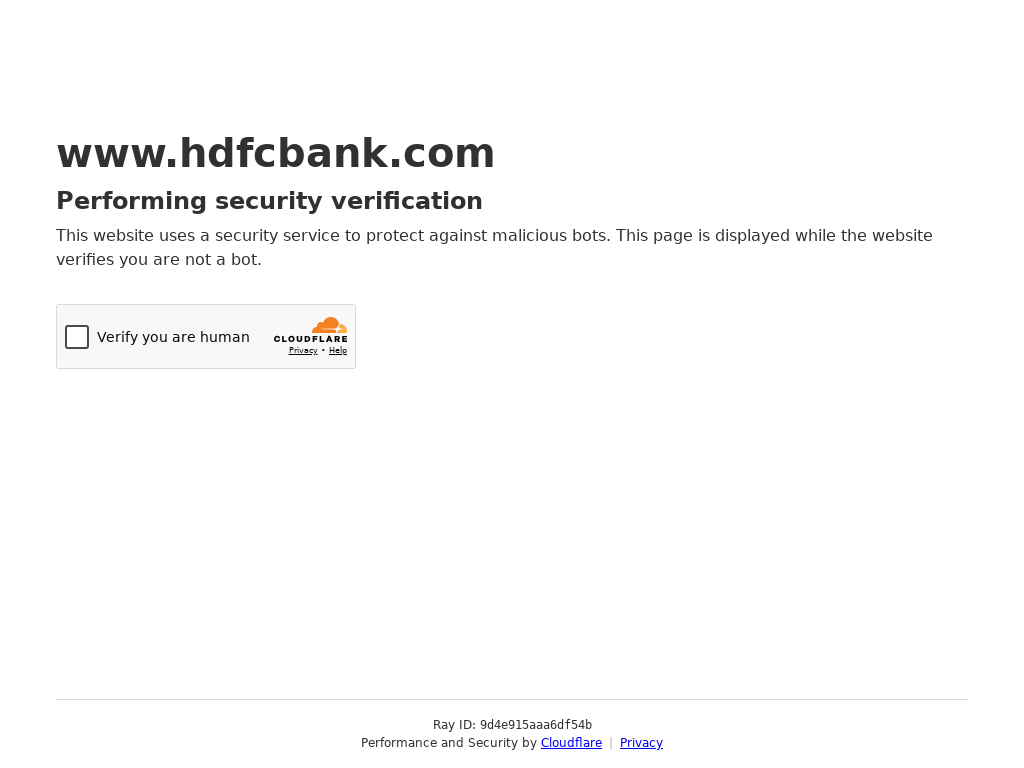

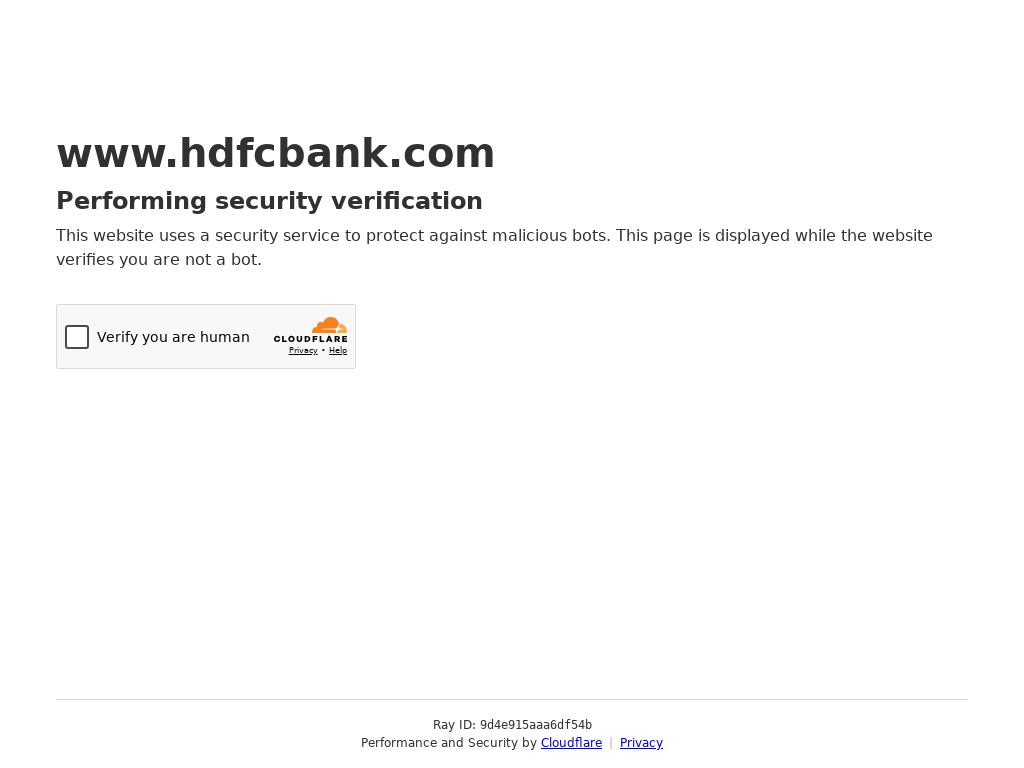